Tests various browser interactions including navigating to an inputs page, entering a number, refreshing and going back, then navigating to a checkboxes page and interacting with a checkbox (checking its state and clicking it).

Starting URL: https://the-internet.herokuapp.com/

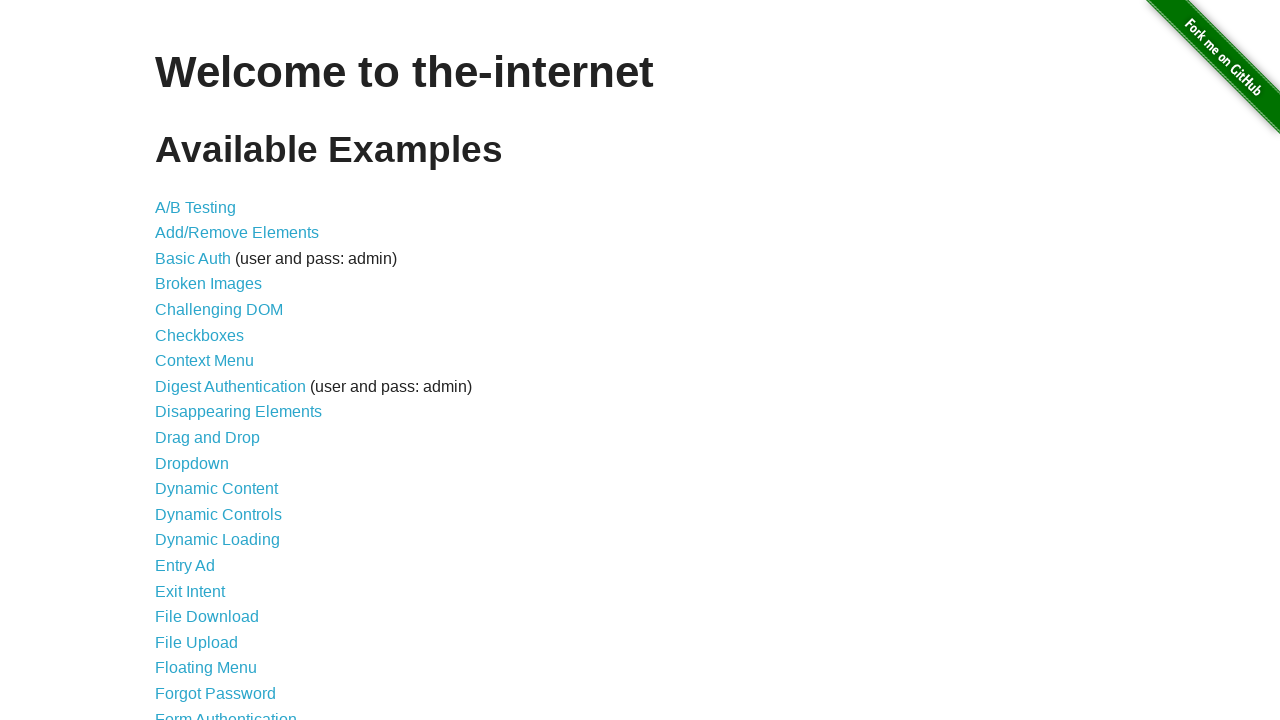

Set viewport size to 1000x400
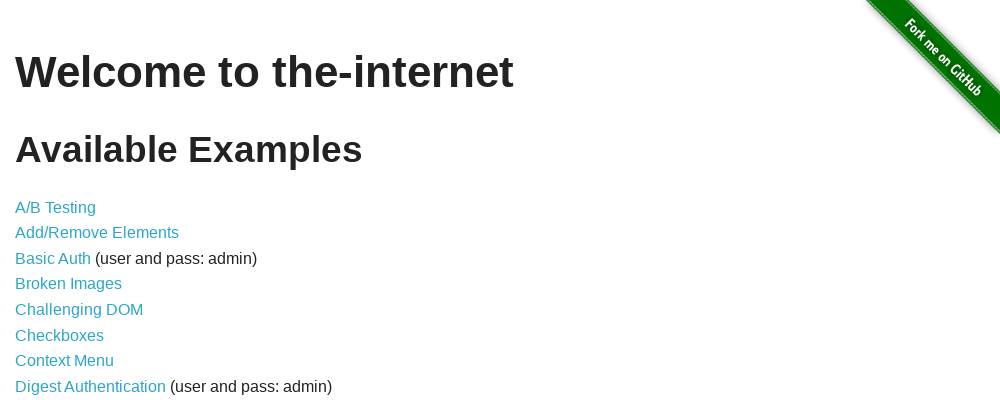

Clicked on Inputs link at (36, 201) on text=Inputs
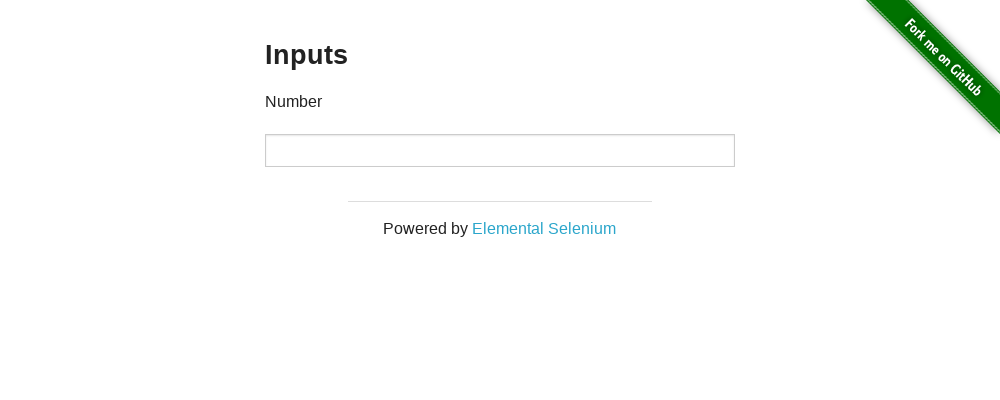

Entered number 1222 in the input field on input[type='number']
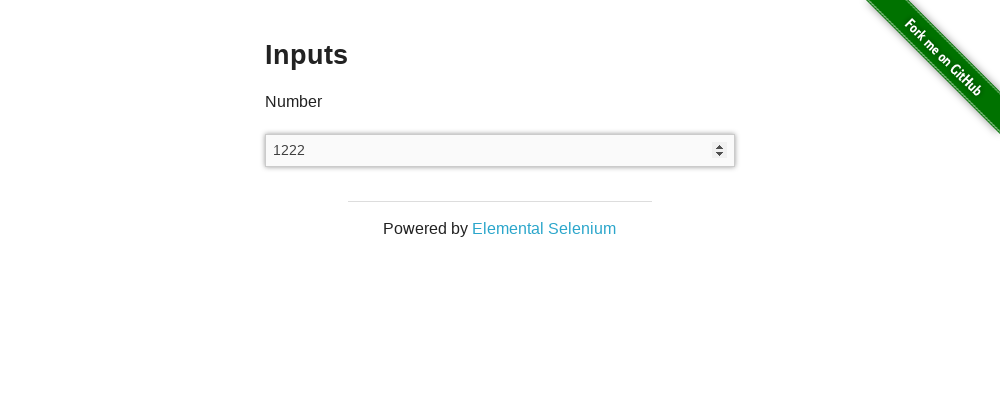

Refreshed the page
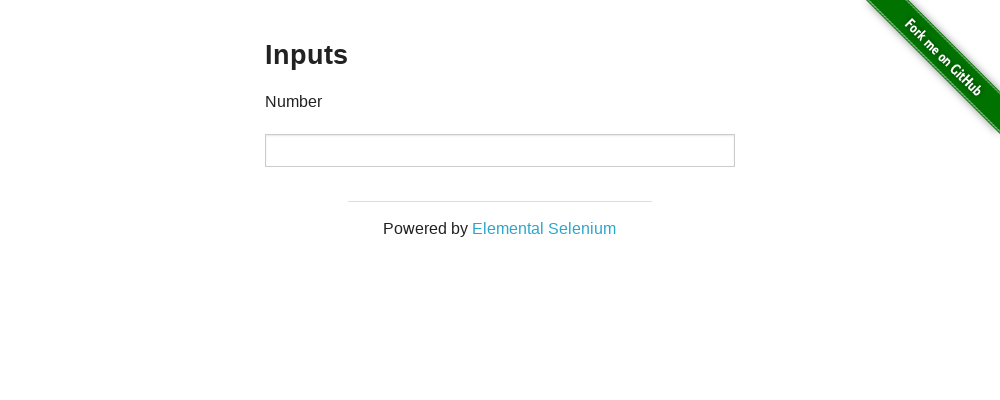

Navigated back
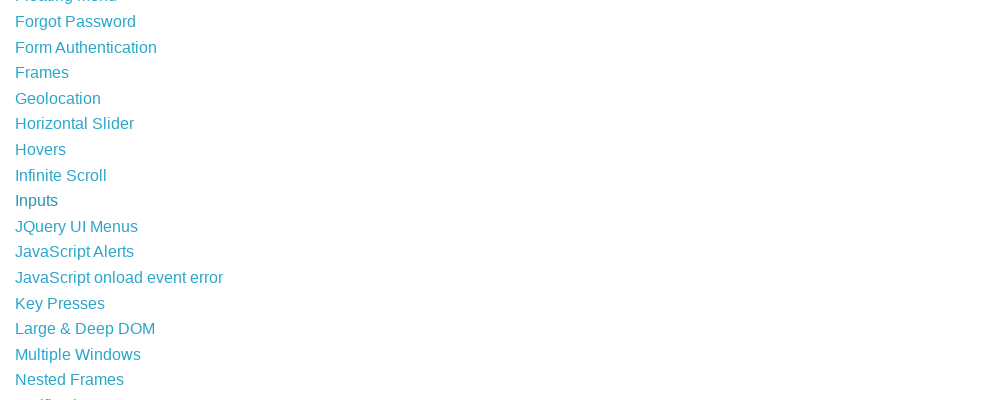

Clicked on Checkboxes link at (60, 200) on text=Checkboxes
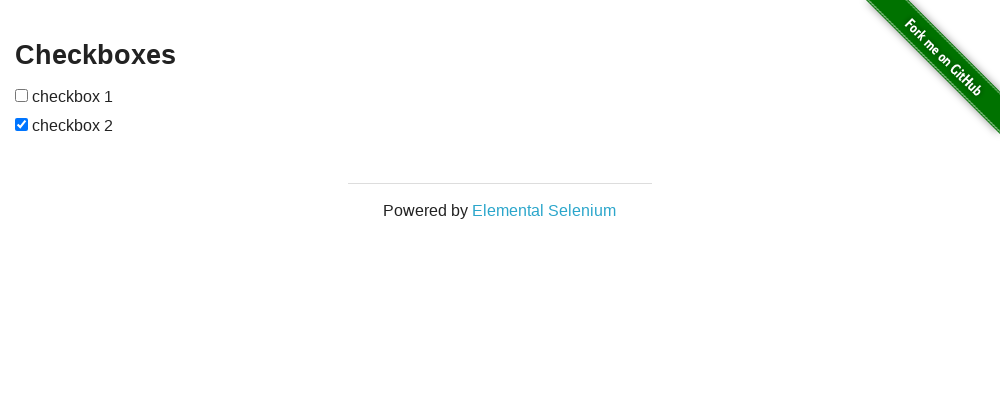

Located the first checkbox element
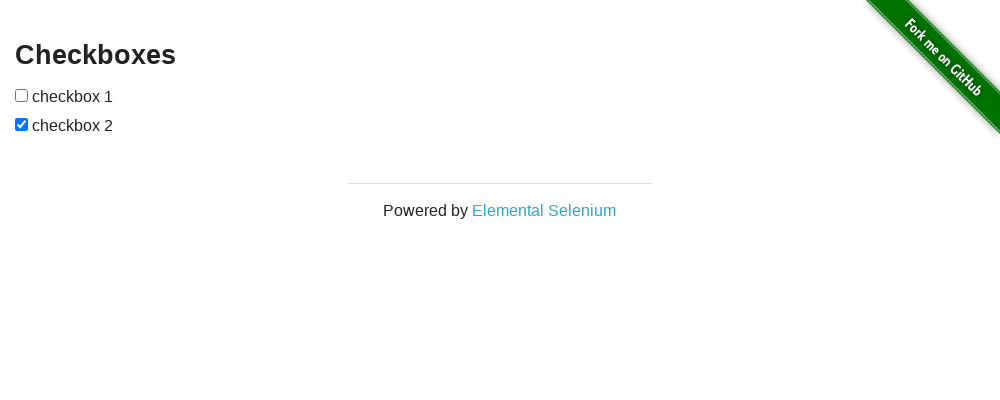

Checked initial state of checkbox
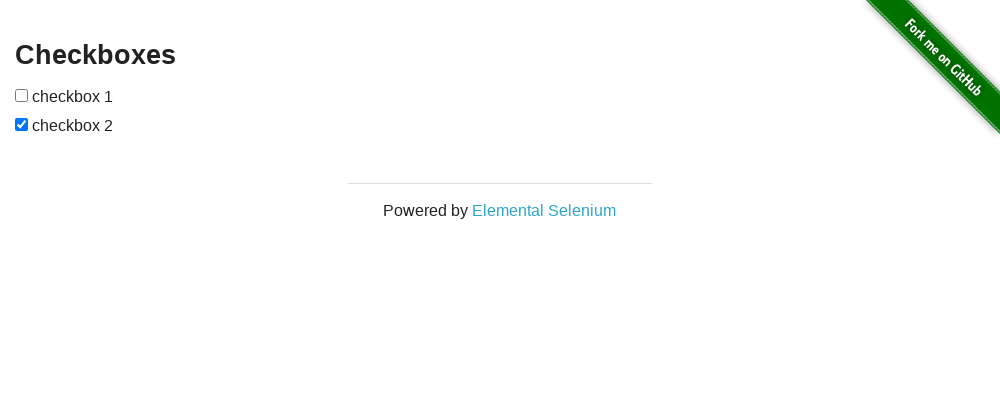

Clicked the checkbox at (22, 95) on #checkboxes input >> nth=0
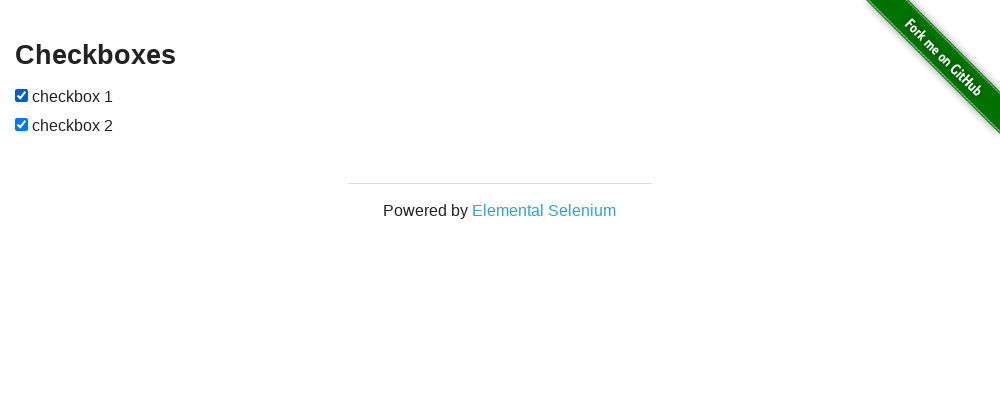

Checked final state of checkbox after clicking
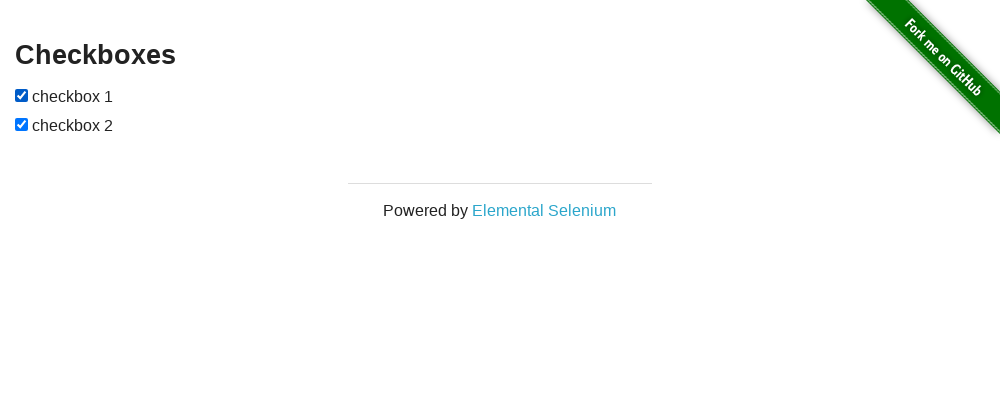

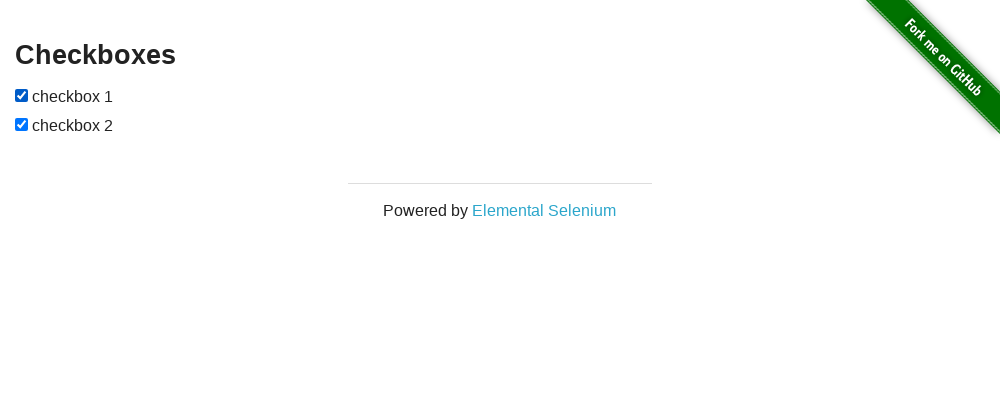